Tests the UCSD Schedule of Classes page by selecting a subject from a dropdown and submitting the form to search for classes

Starting URL: https://act.ucsd.edu/scheduleOfClasses/scheduleOfClassesStudentResultPrint.htm

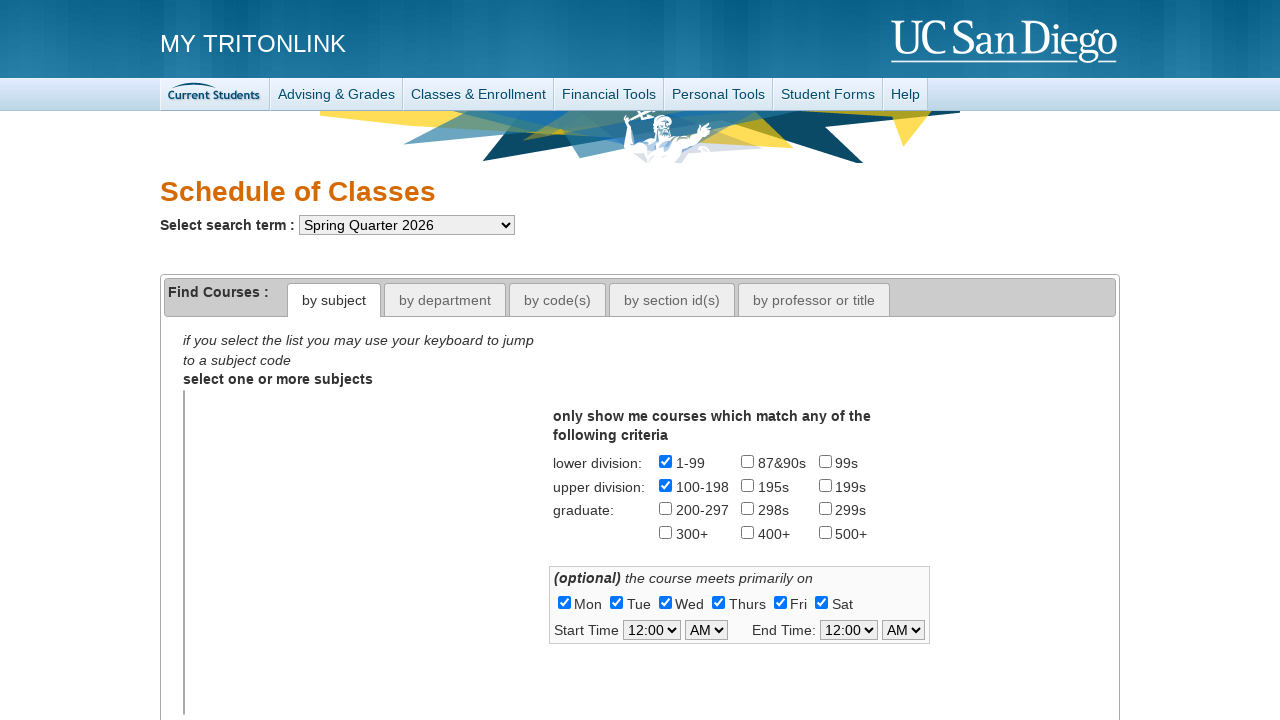

Selected 'AAS' subject from the dropdown menu on #selectedSubjects
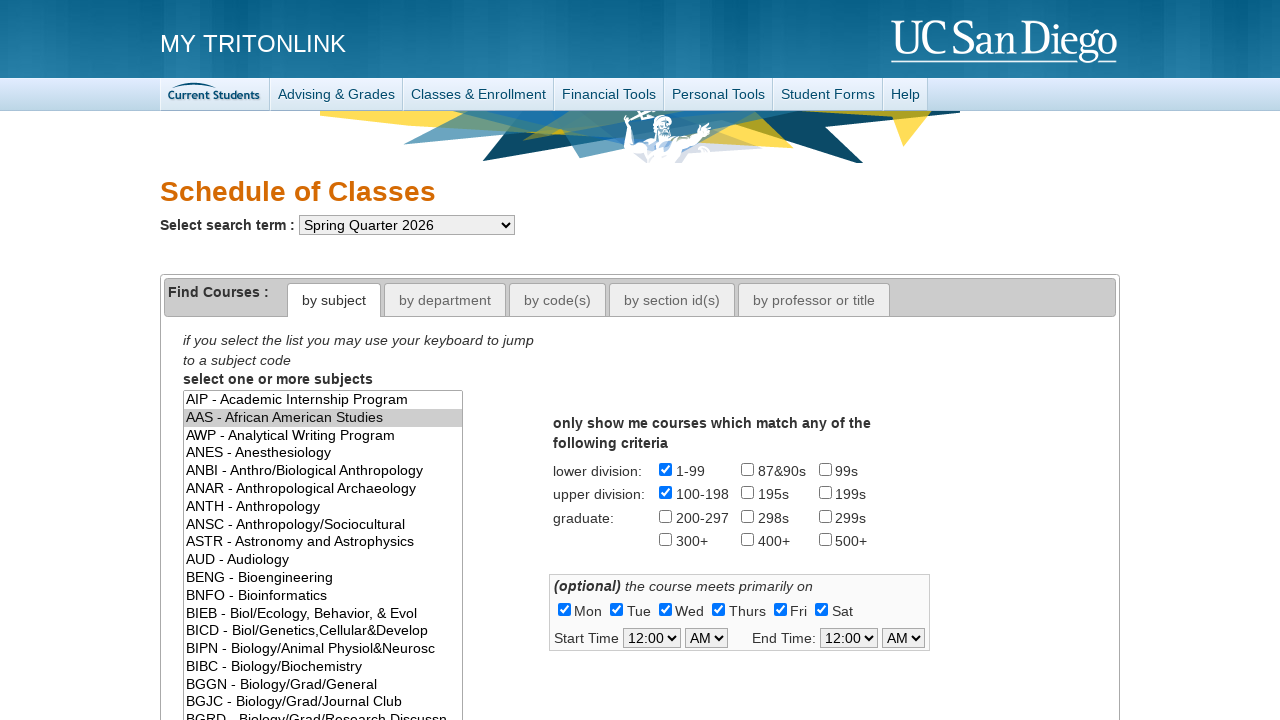

Clicked the submit button to search for classes at (647, 536) on #socFacSubmit
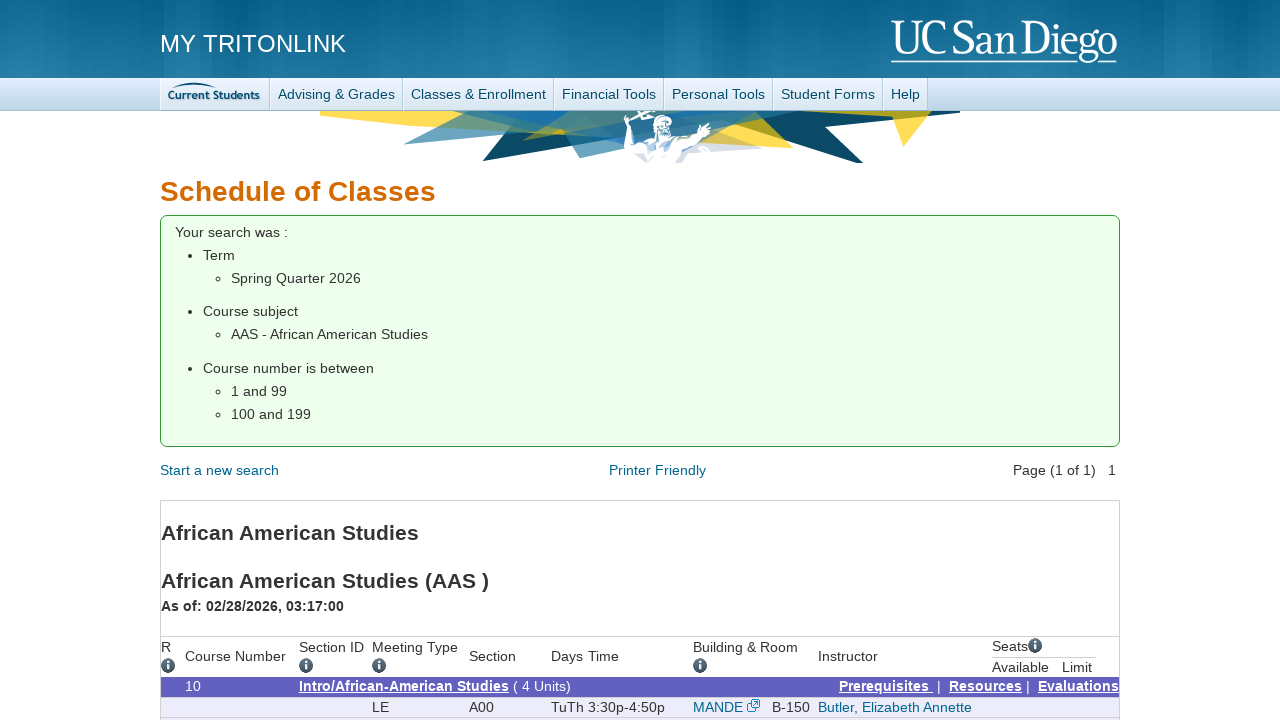

Search results loaded successfully
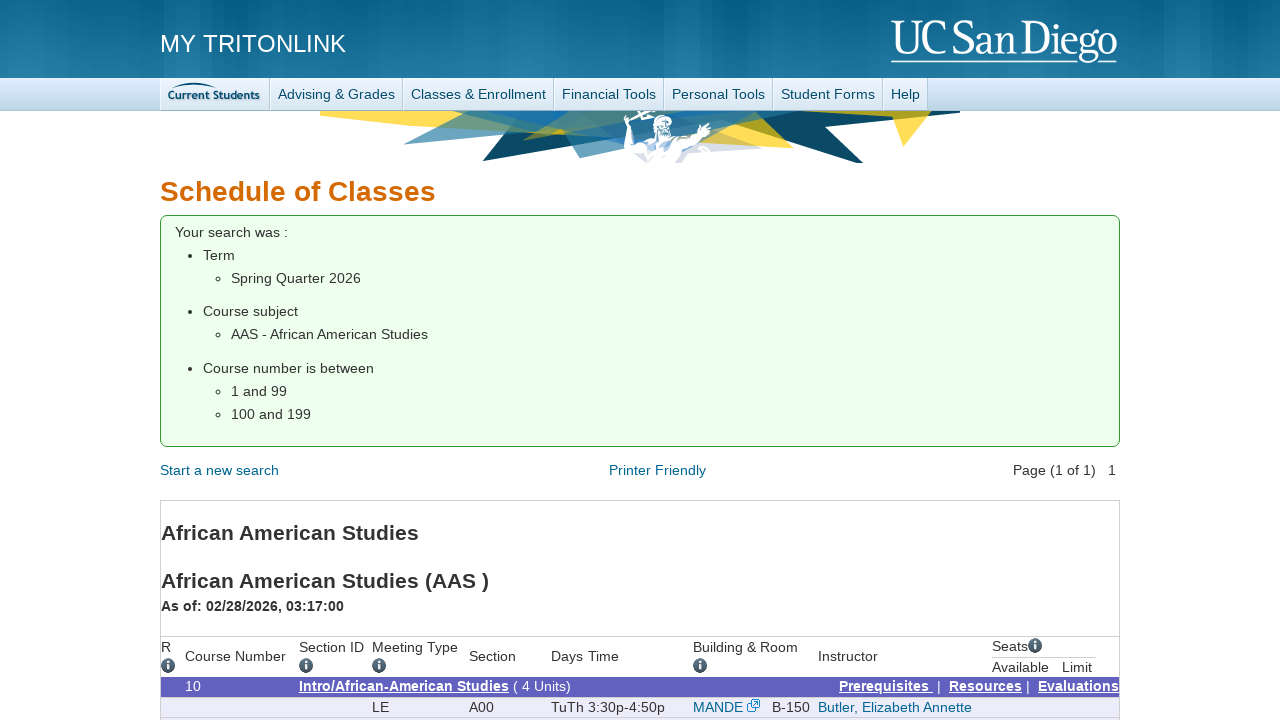

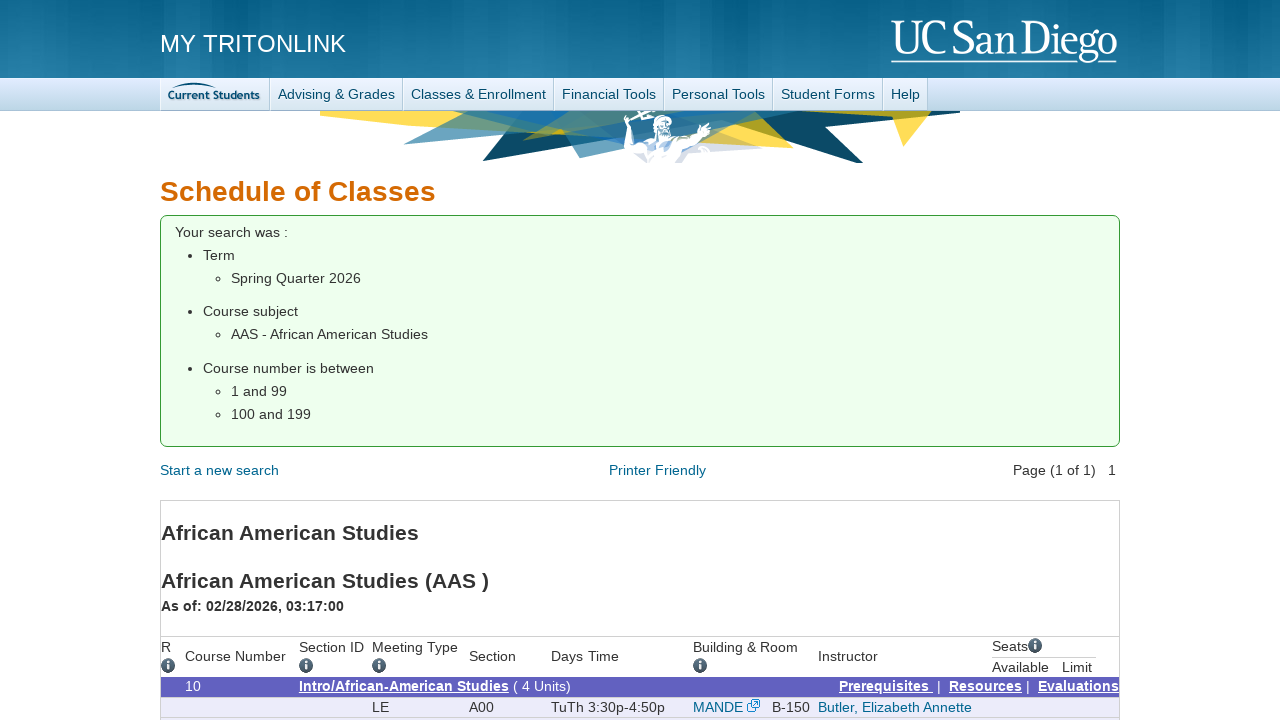